Verifies error message appears when email already exists on Add User form

Starting URL: https://thinking-tester-contact-list.herokuapp.com/

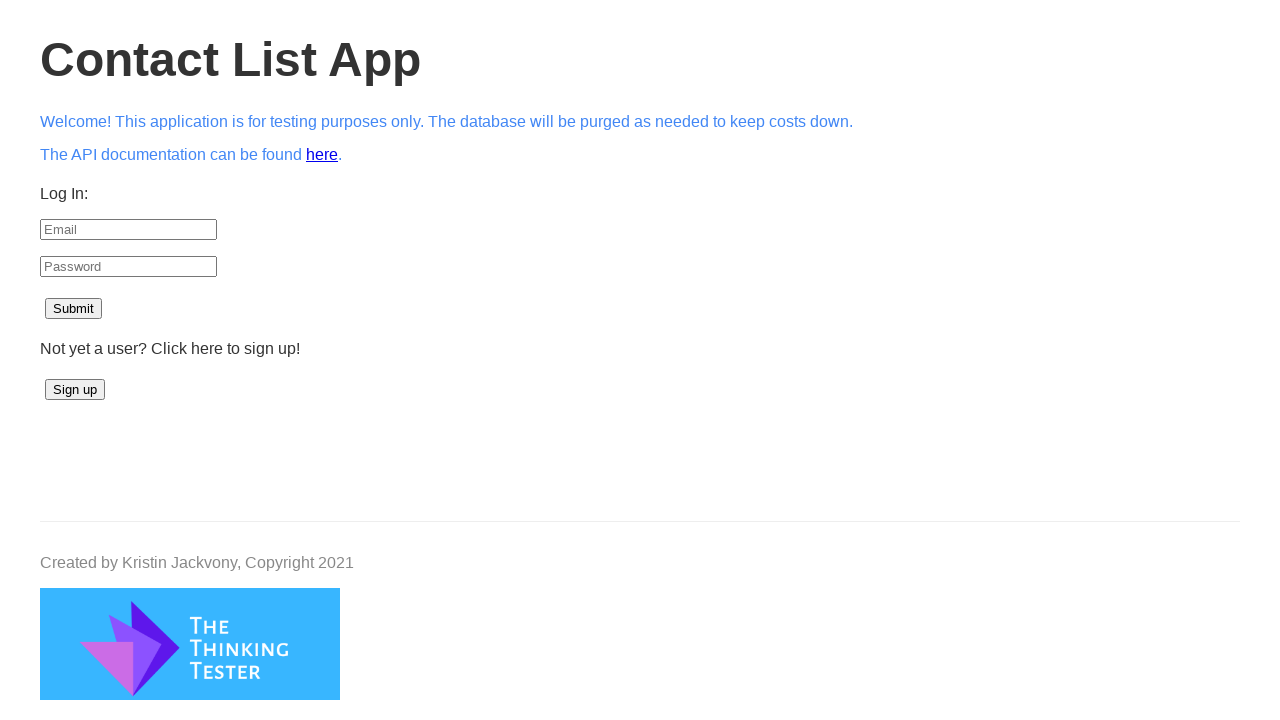

Clicked Sign up button at (75, 390) on button:has-text('Sign up')
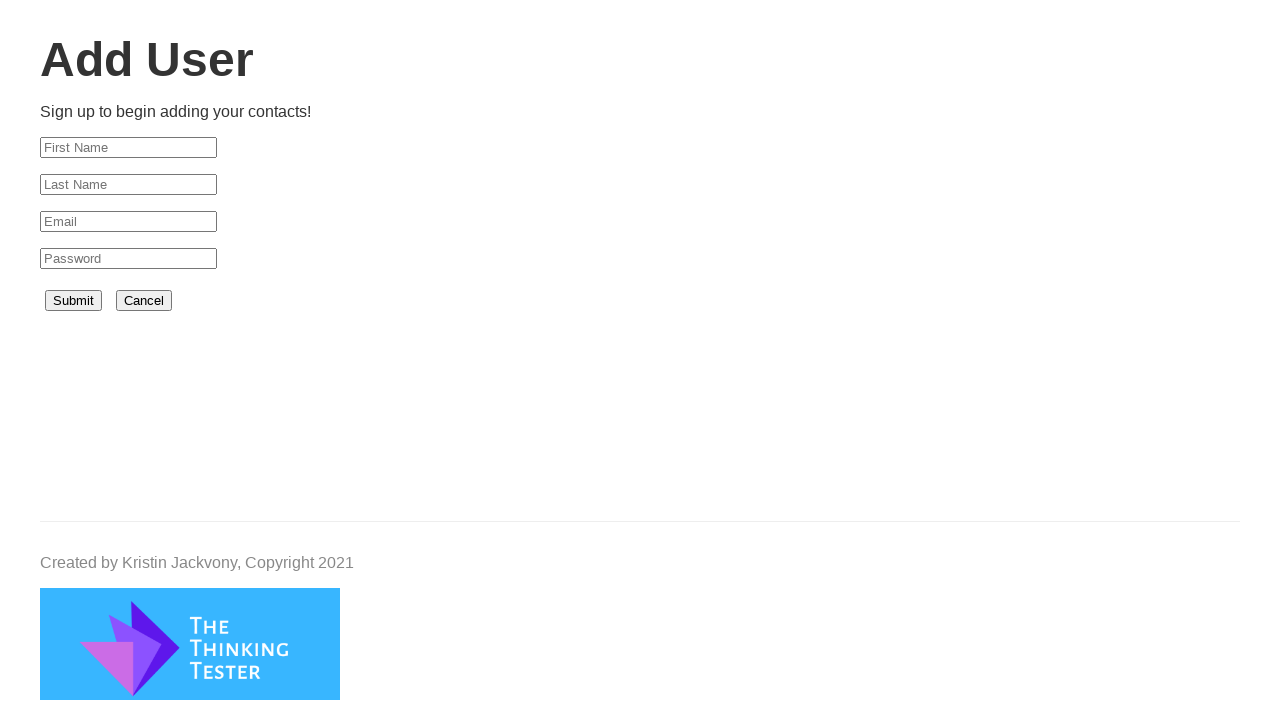

Add User page loaded successfully
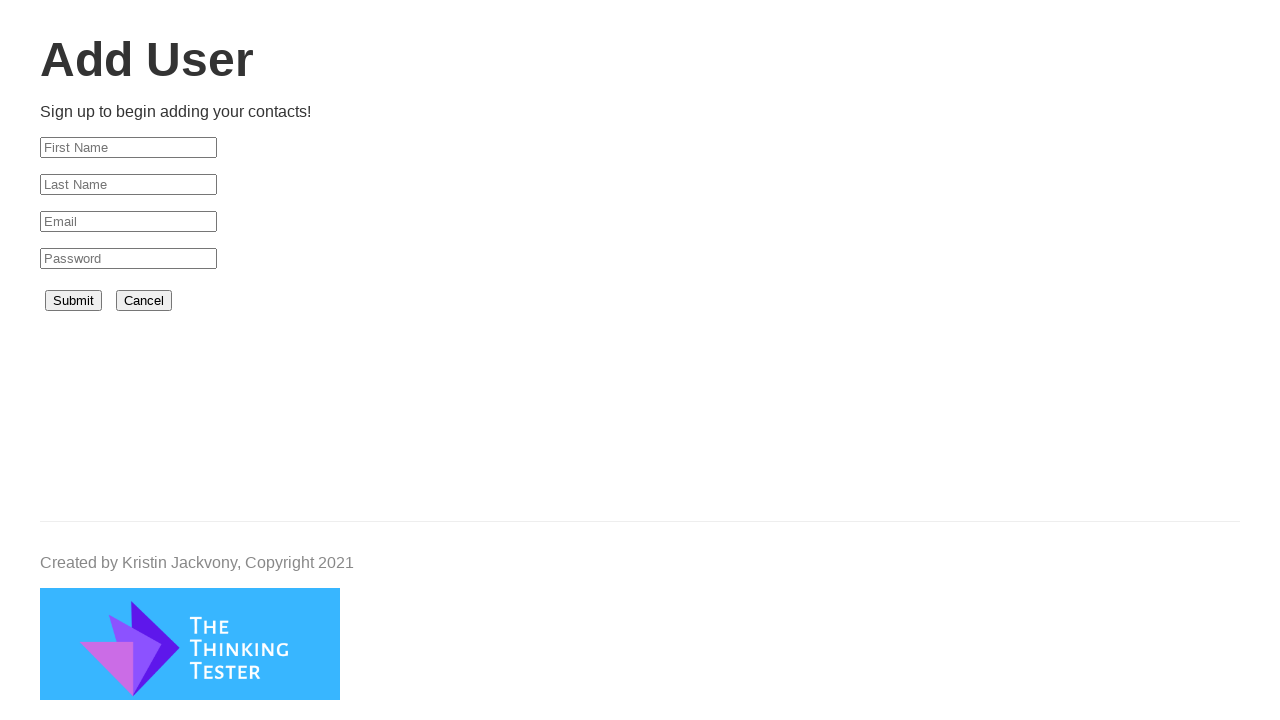

Filled First Name field with 'Ha' on input[placeholder='First Name']
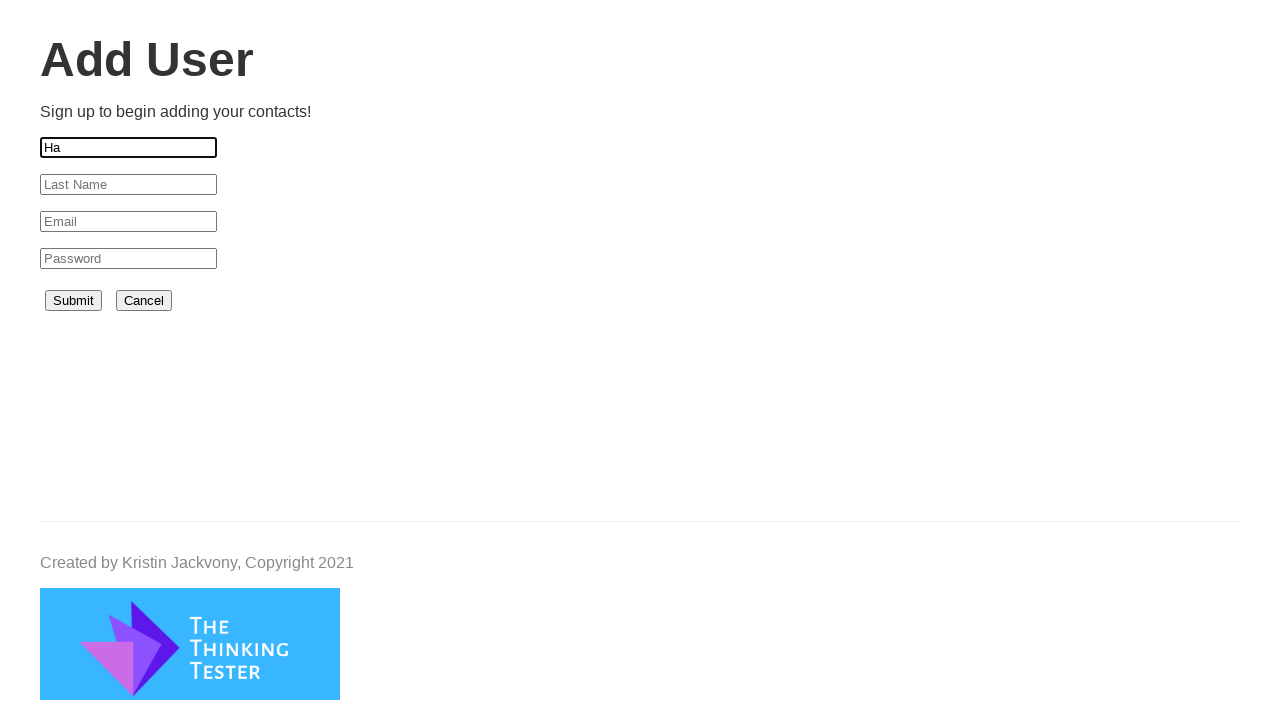

Filled Last Name field with 'Nguyen' on input[placeholder='Last Name']
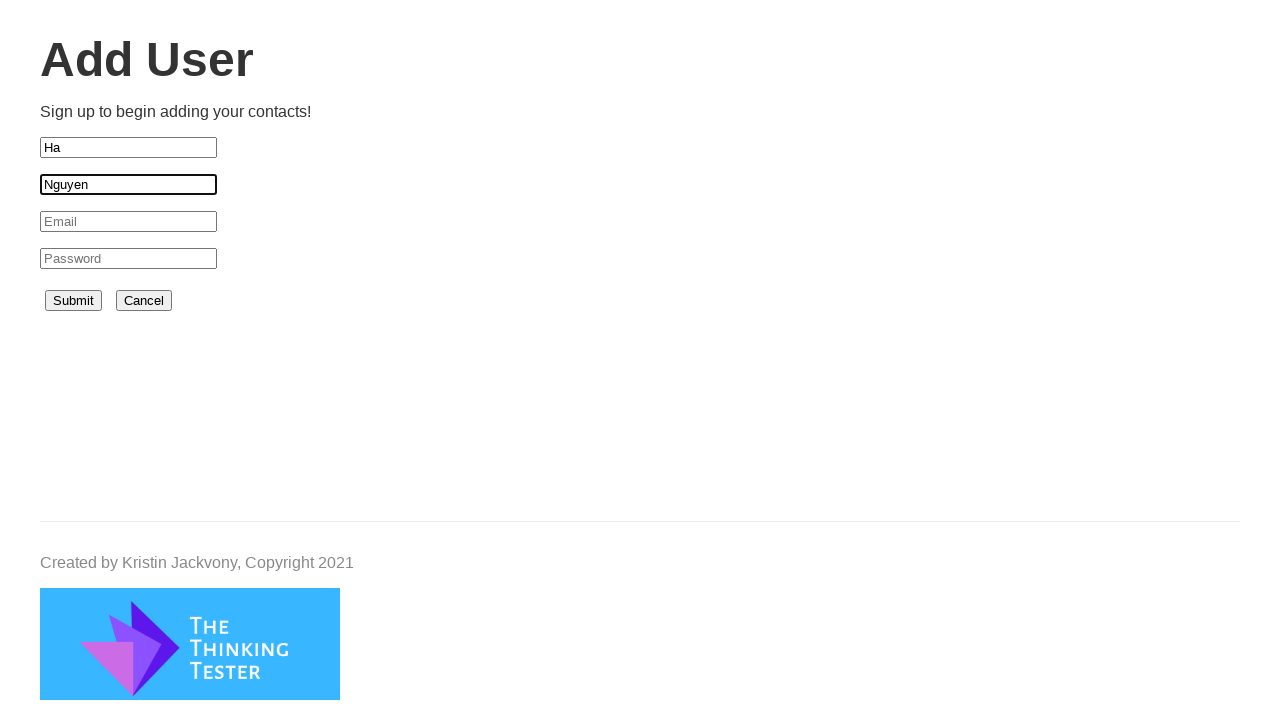

Filled Email field with 'hanguyen123@gmail.com' on input[placeholder='Email']
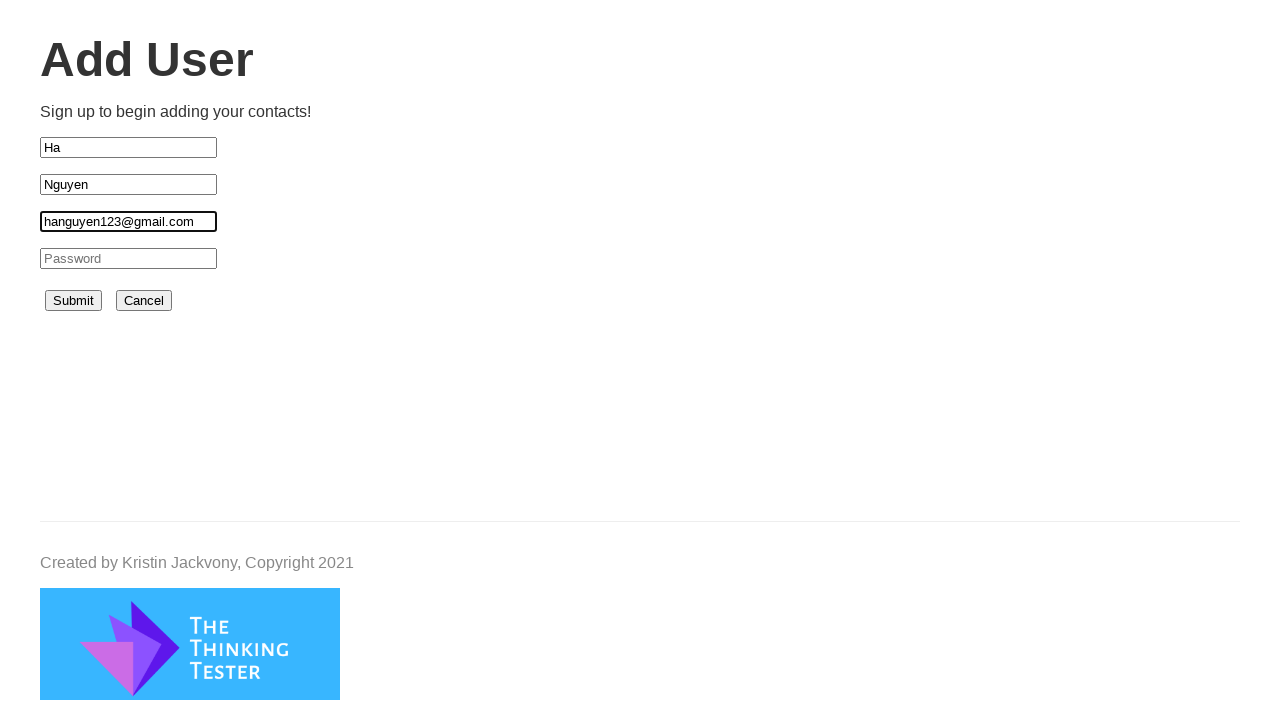

Filled Password field with '1234567' on input[placeholder='Password']
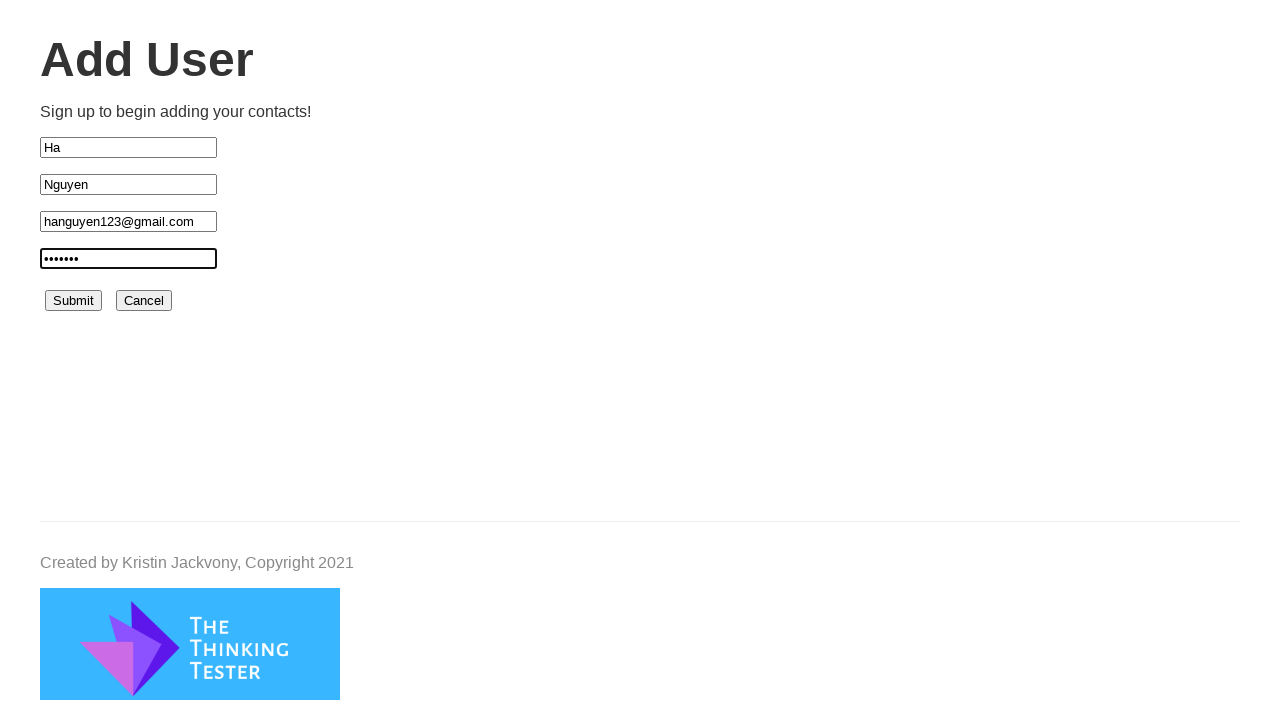

Clicked Submit button at (74, 301) on button:has-text('Submit')
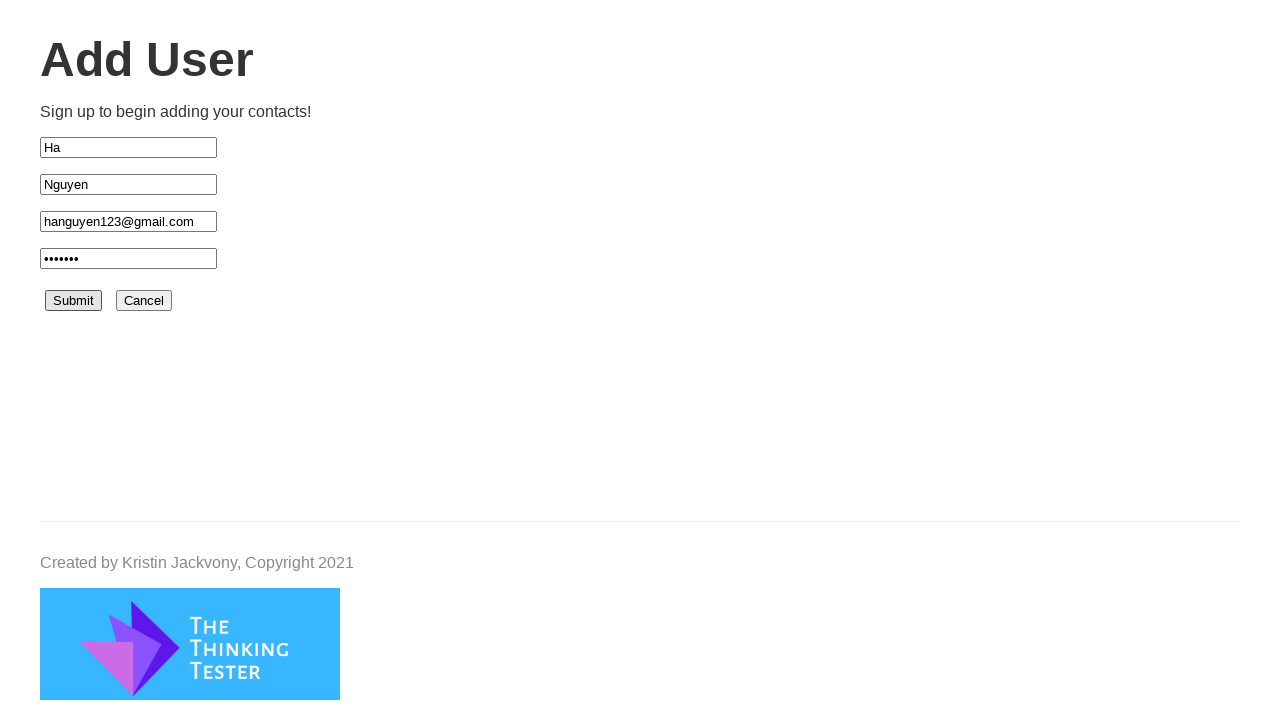

Error message 'Email address is already in use' appeared
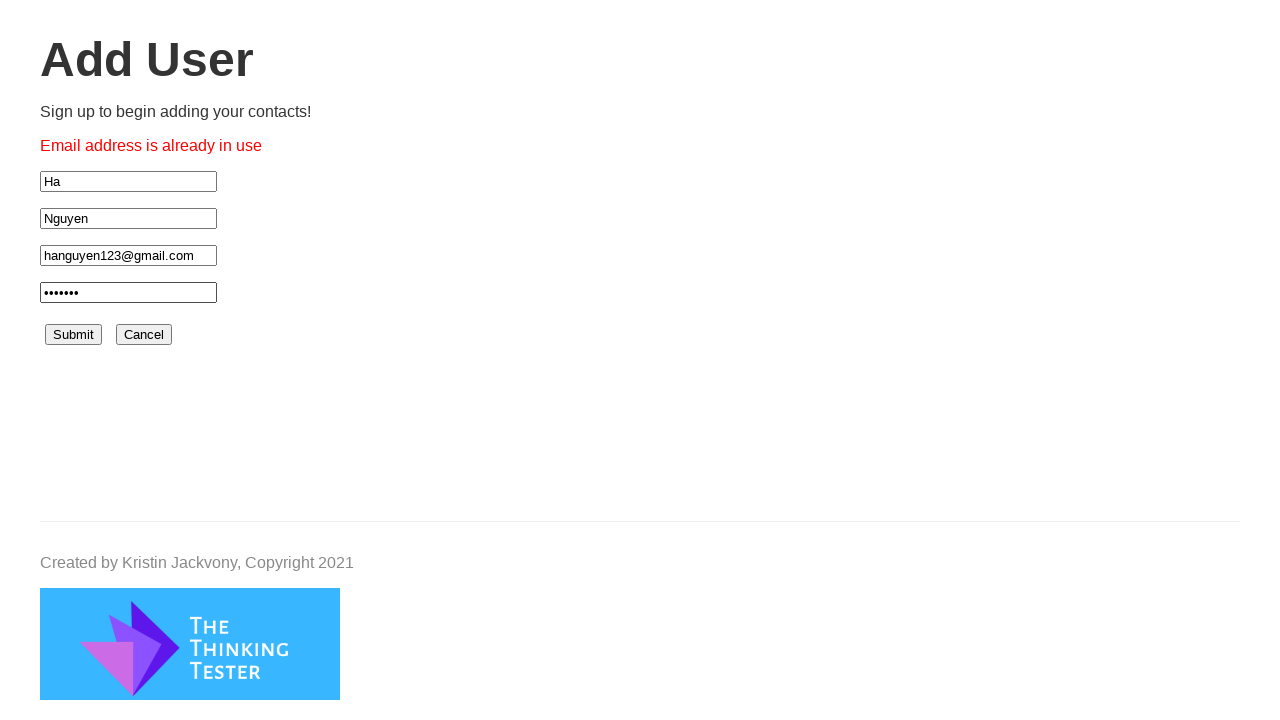

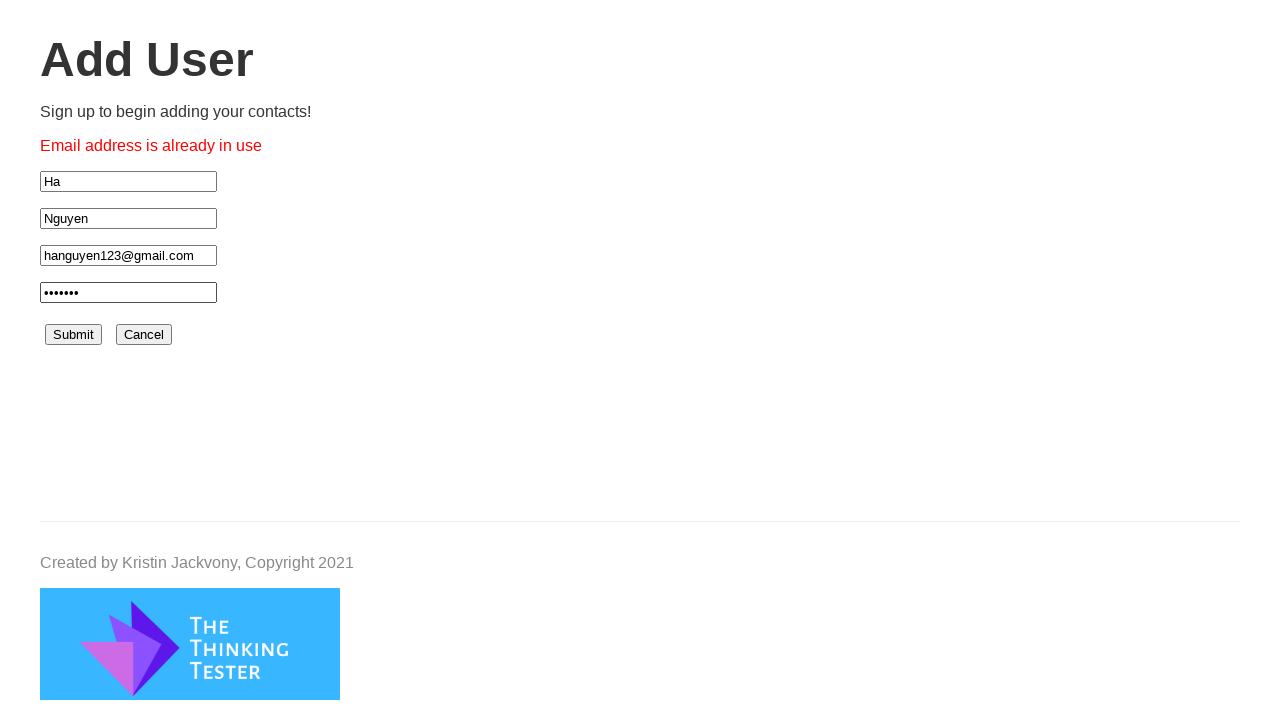